Tests handling of JavaScript prompt alerts by clicking a button, entering text in the prompt, and verifying the result is displayed

Starting URL: https://demoqa.com/alerts

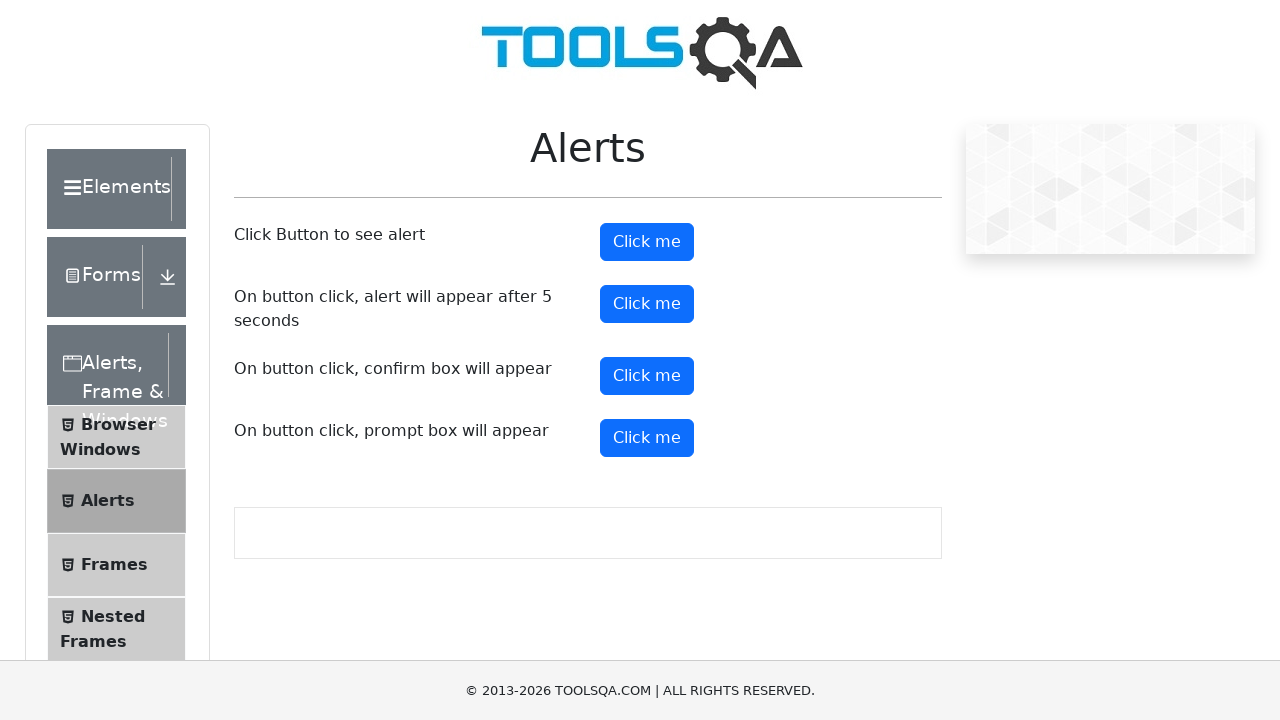

Set up dialog handler to accept prompt with text 'Hello'
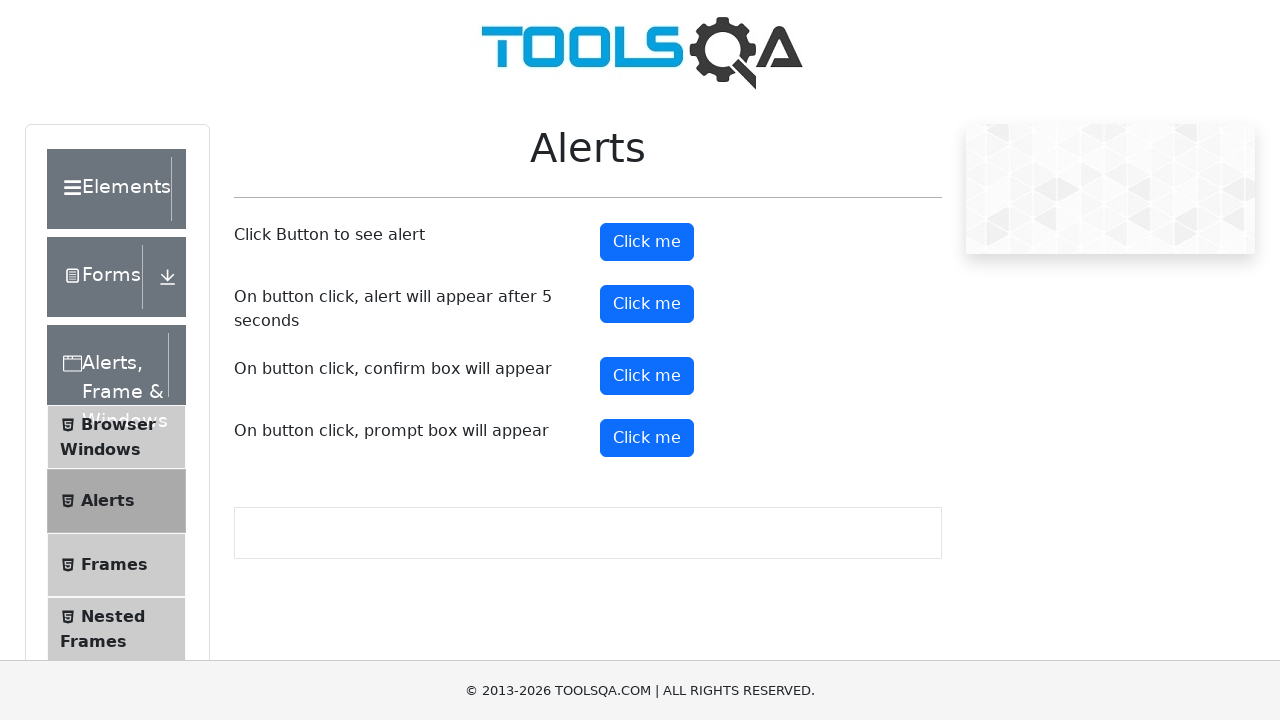

Clicked prompt button to trigger JavaScript prompt dialog at (647, 438) on #promtButton
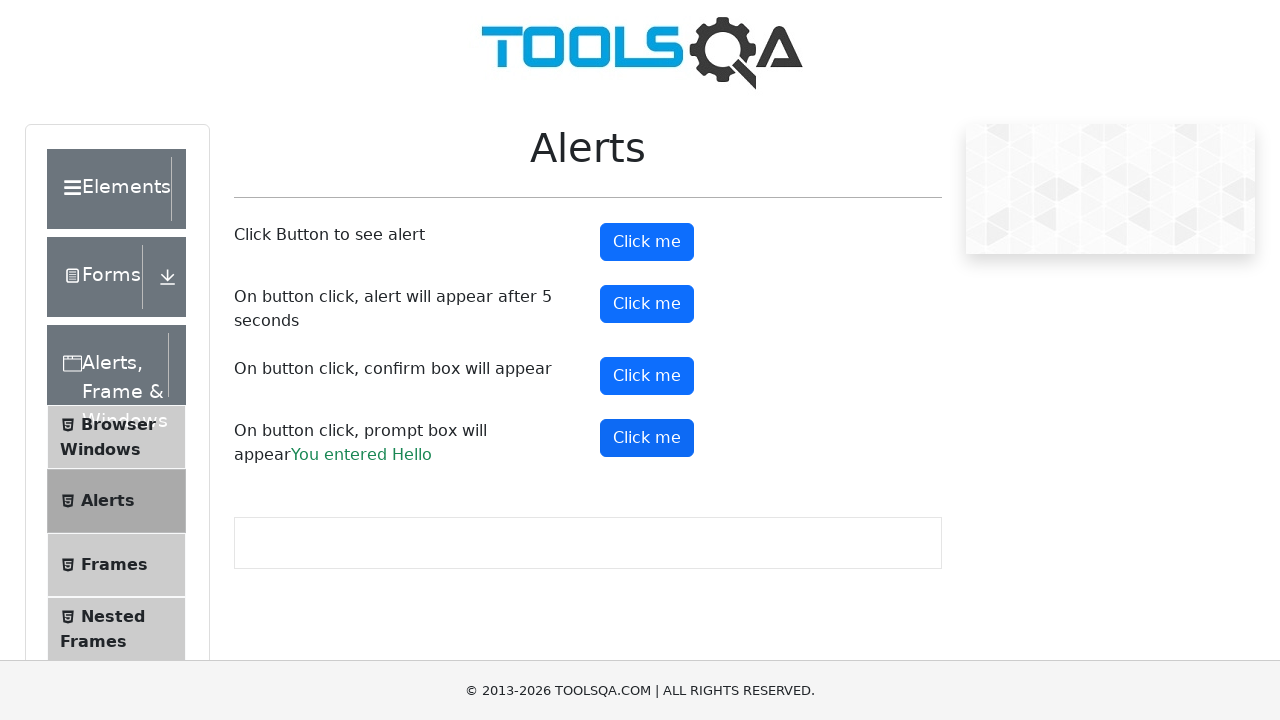

Prompt result text appeared on page
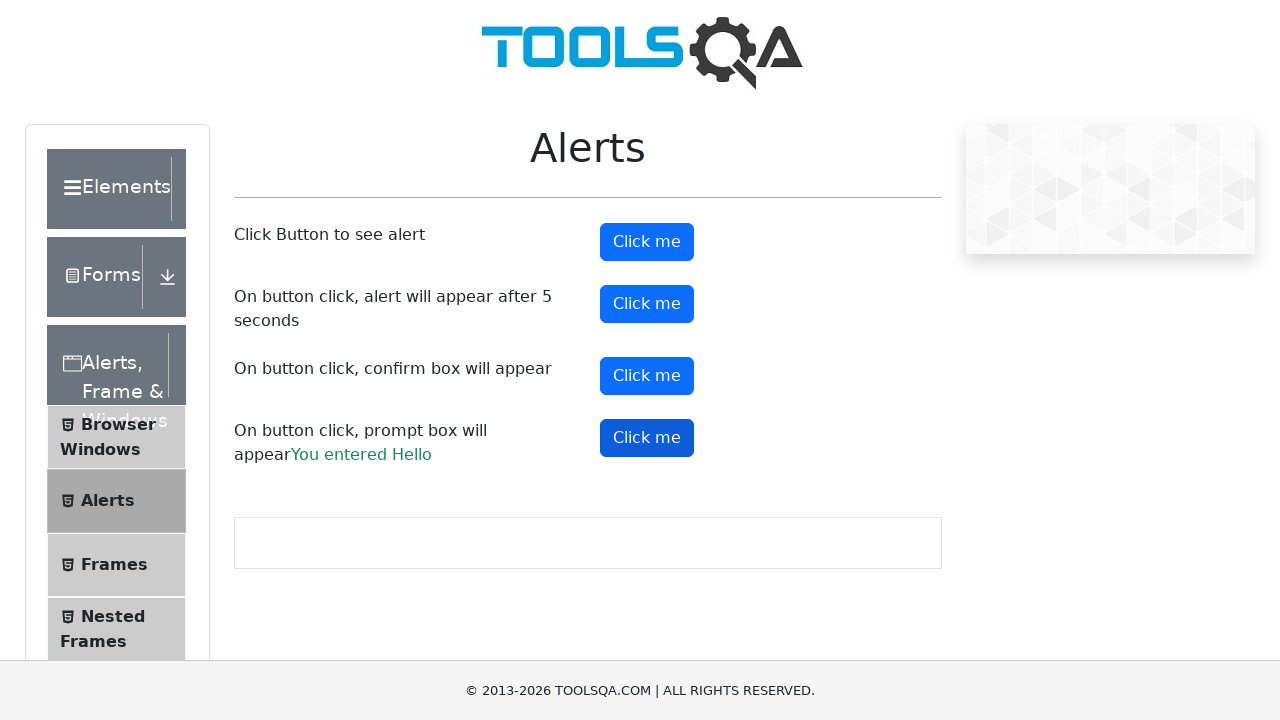

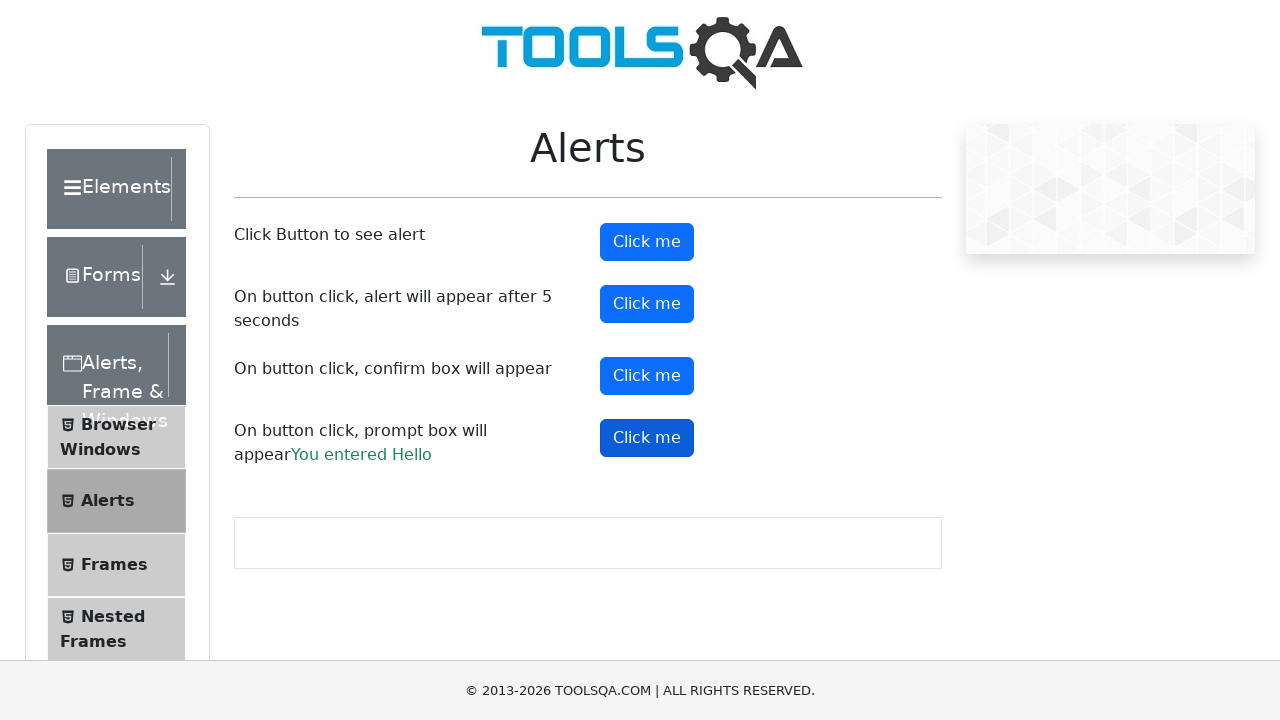